Navigates to Meesho website and demonstrates window management by getting initial window size, maximizing the window, and verifying the new dimensions

Starting URL: https://www.meesho.com/

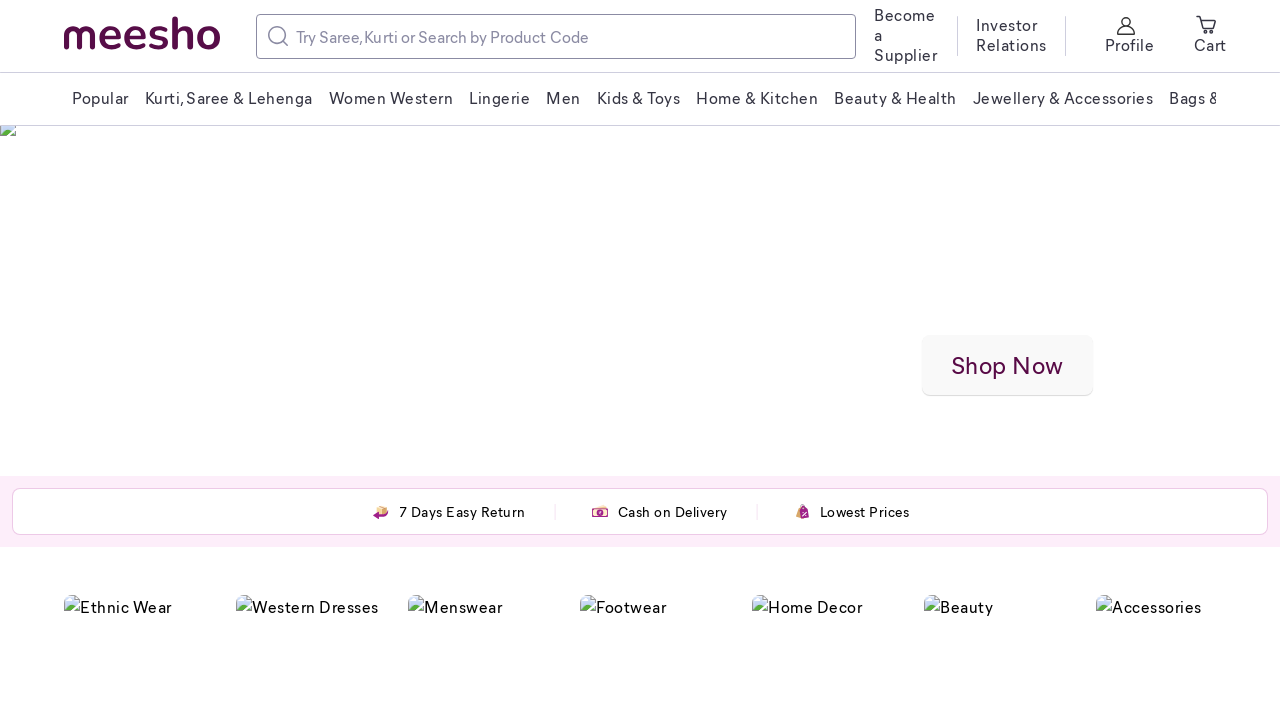

Retrieved initial viewport size
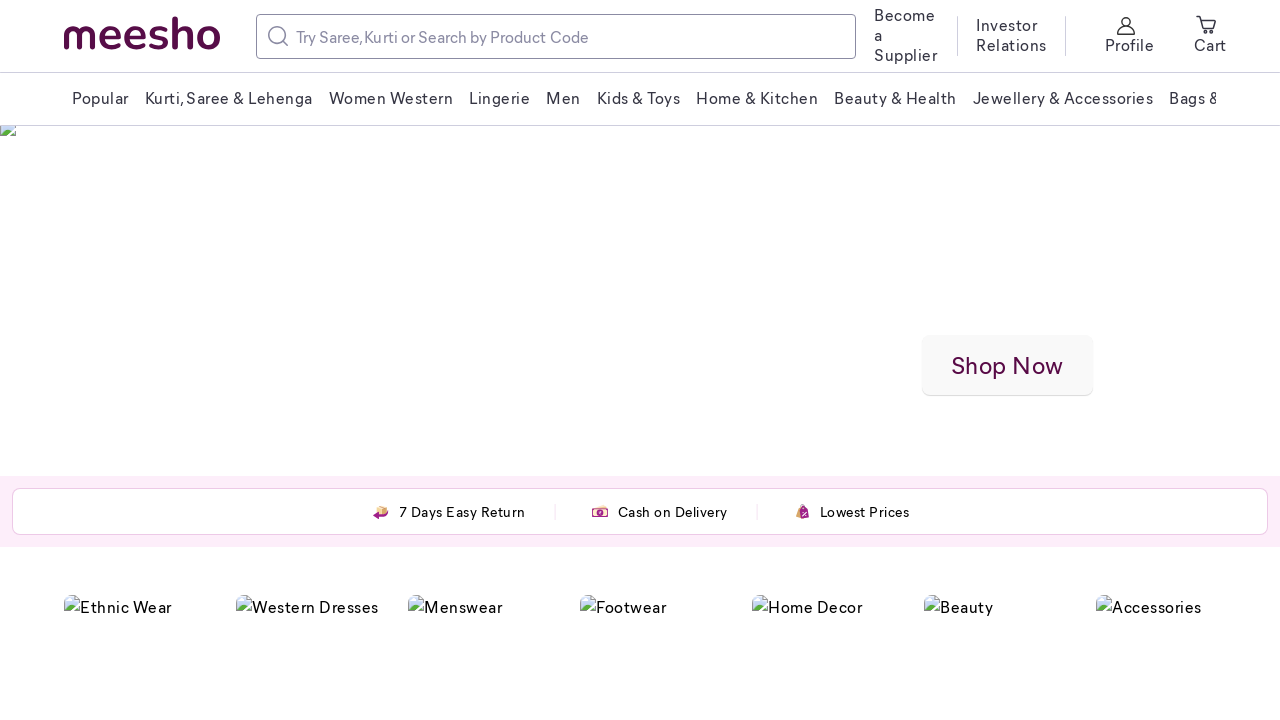

Waited 3 seconds
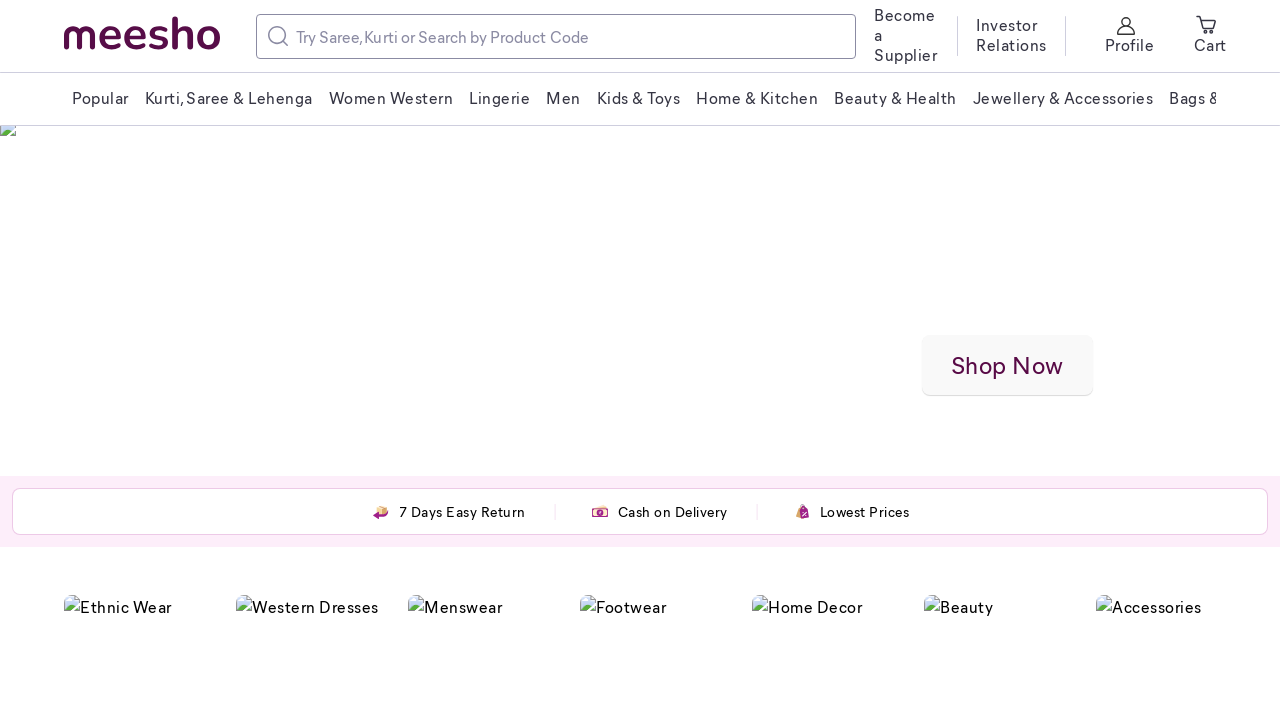

Set viewport size to 1920x1080 (simulating window maximize)
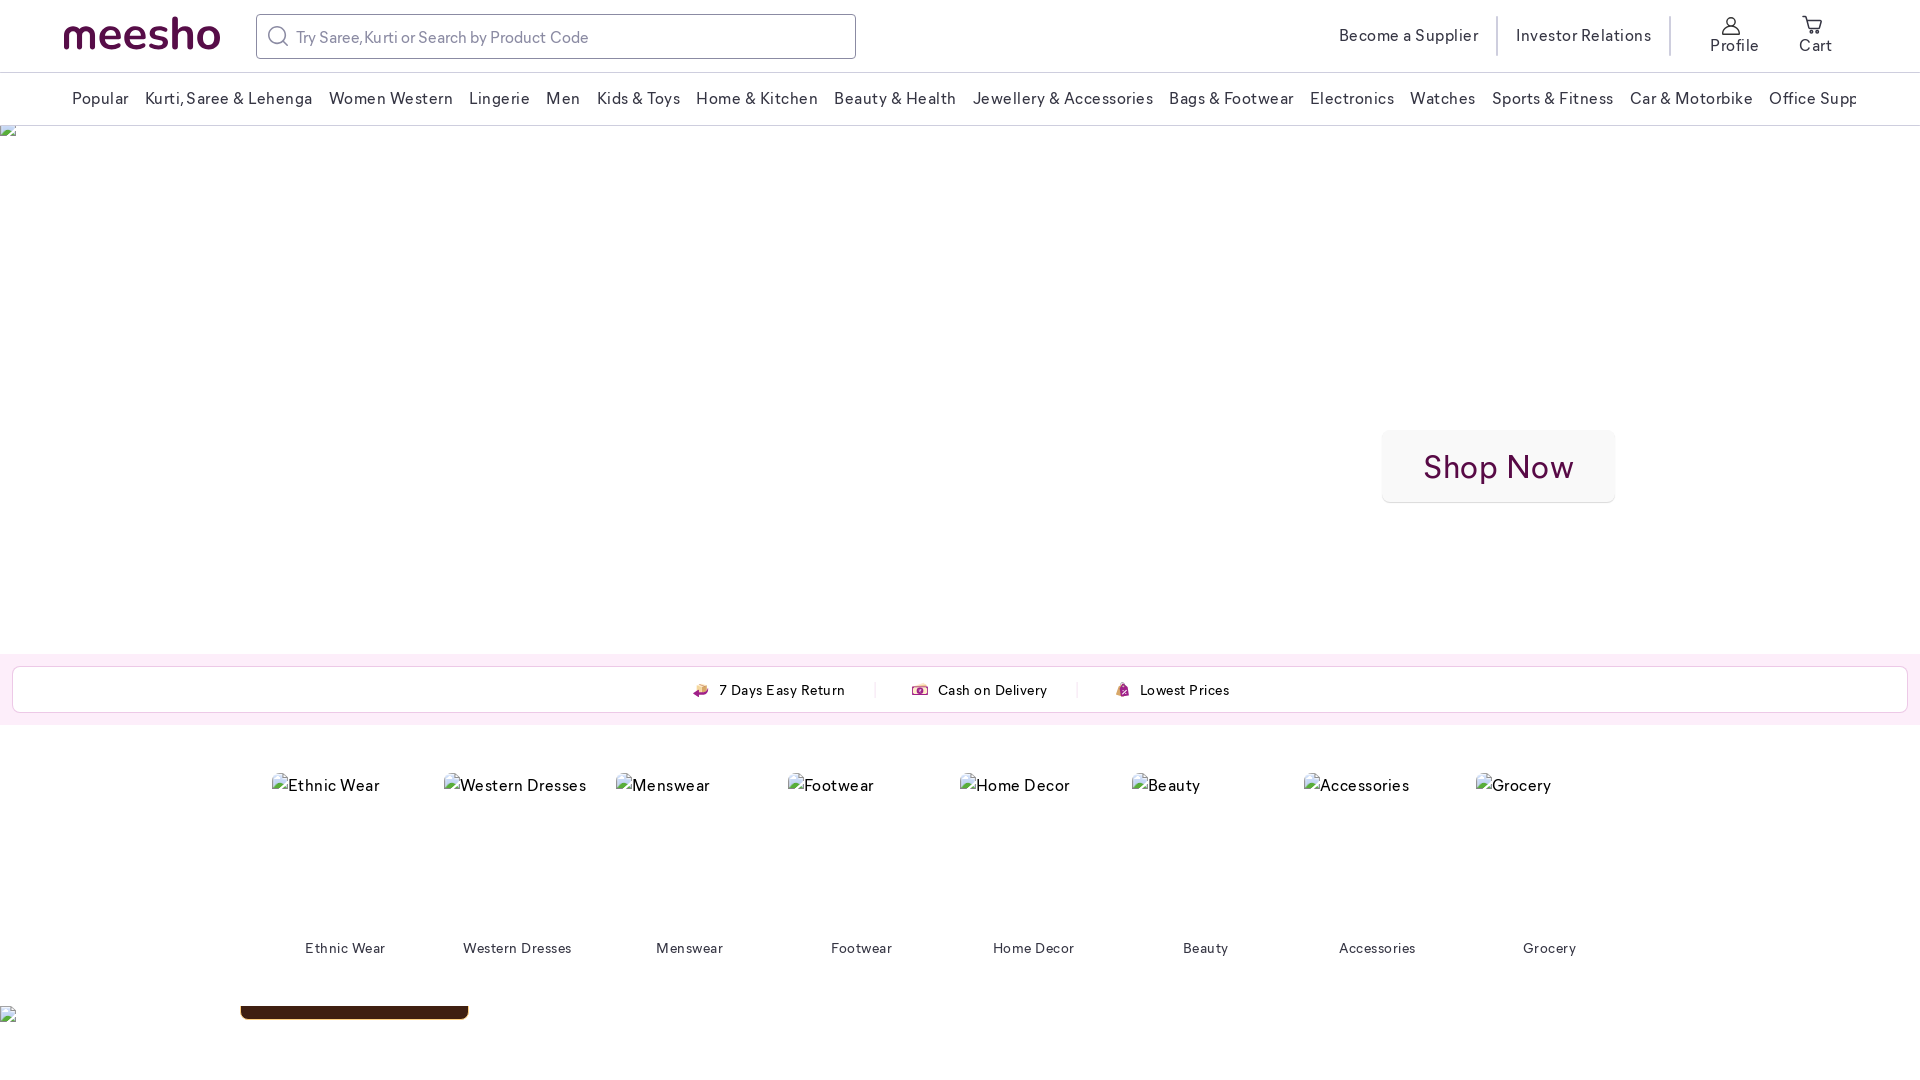

Retrieved new viewport size after maximization
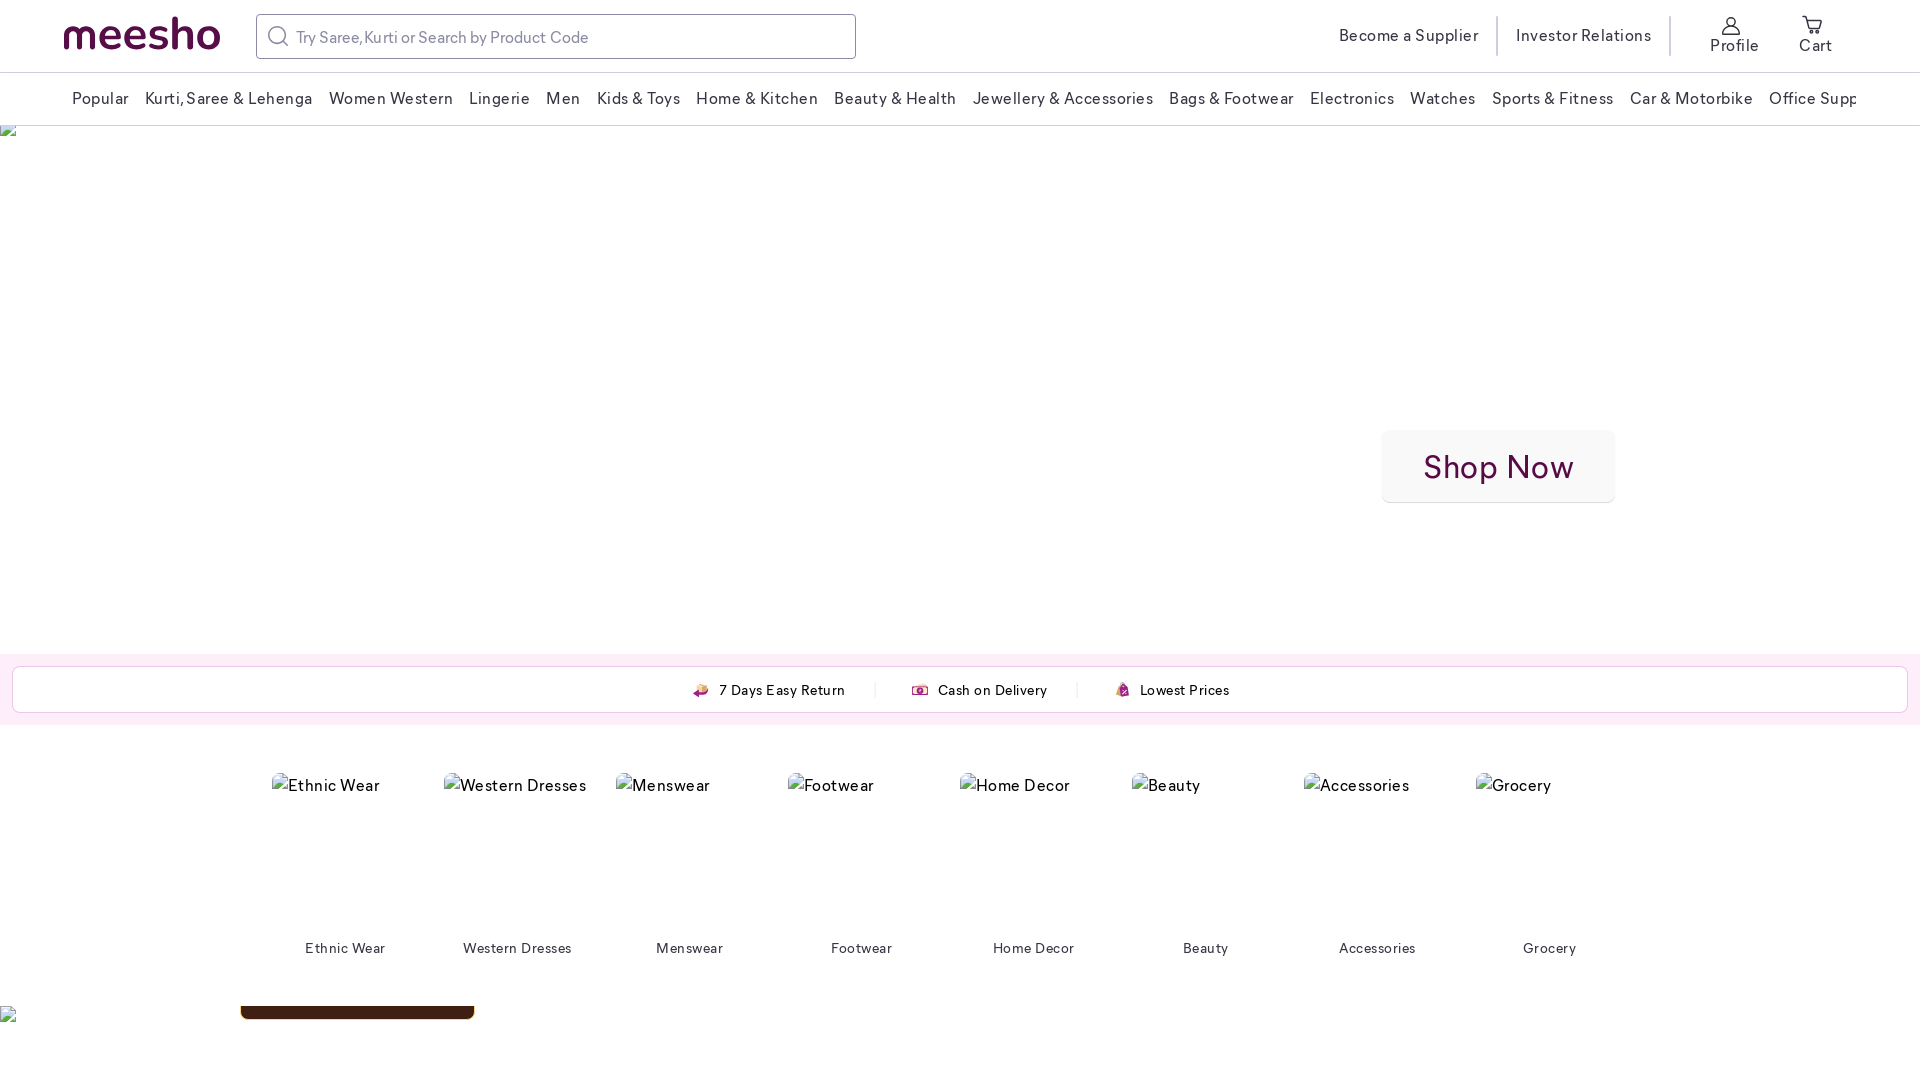

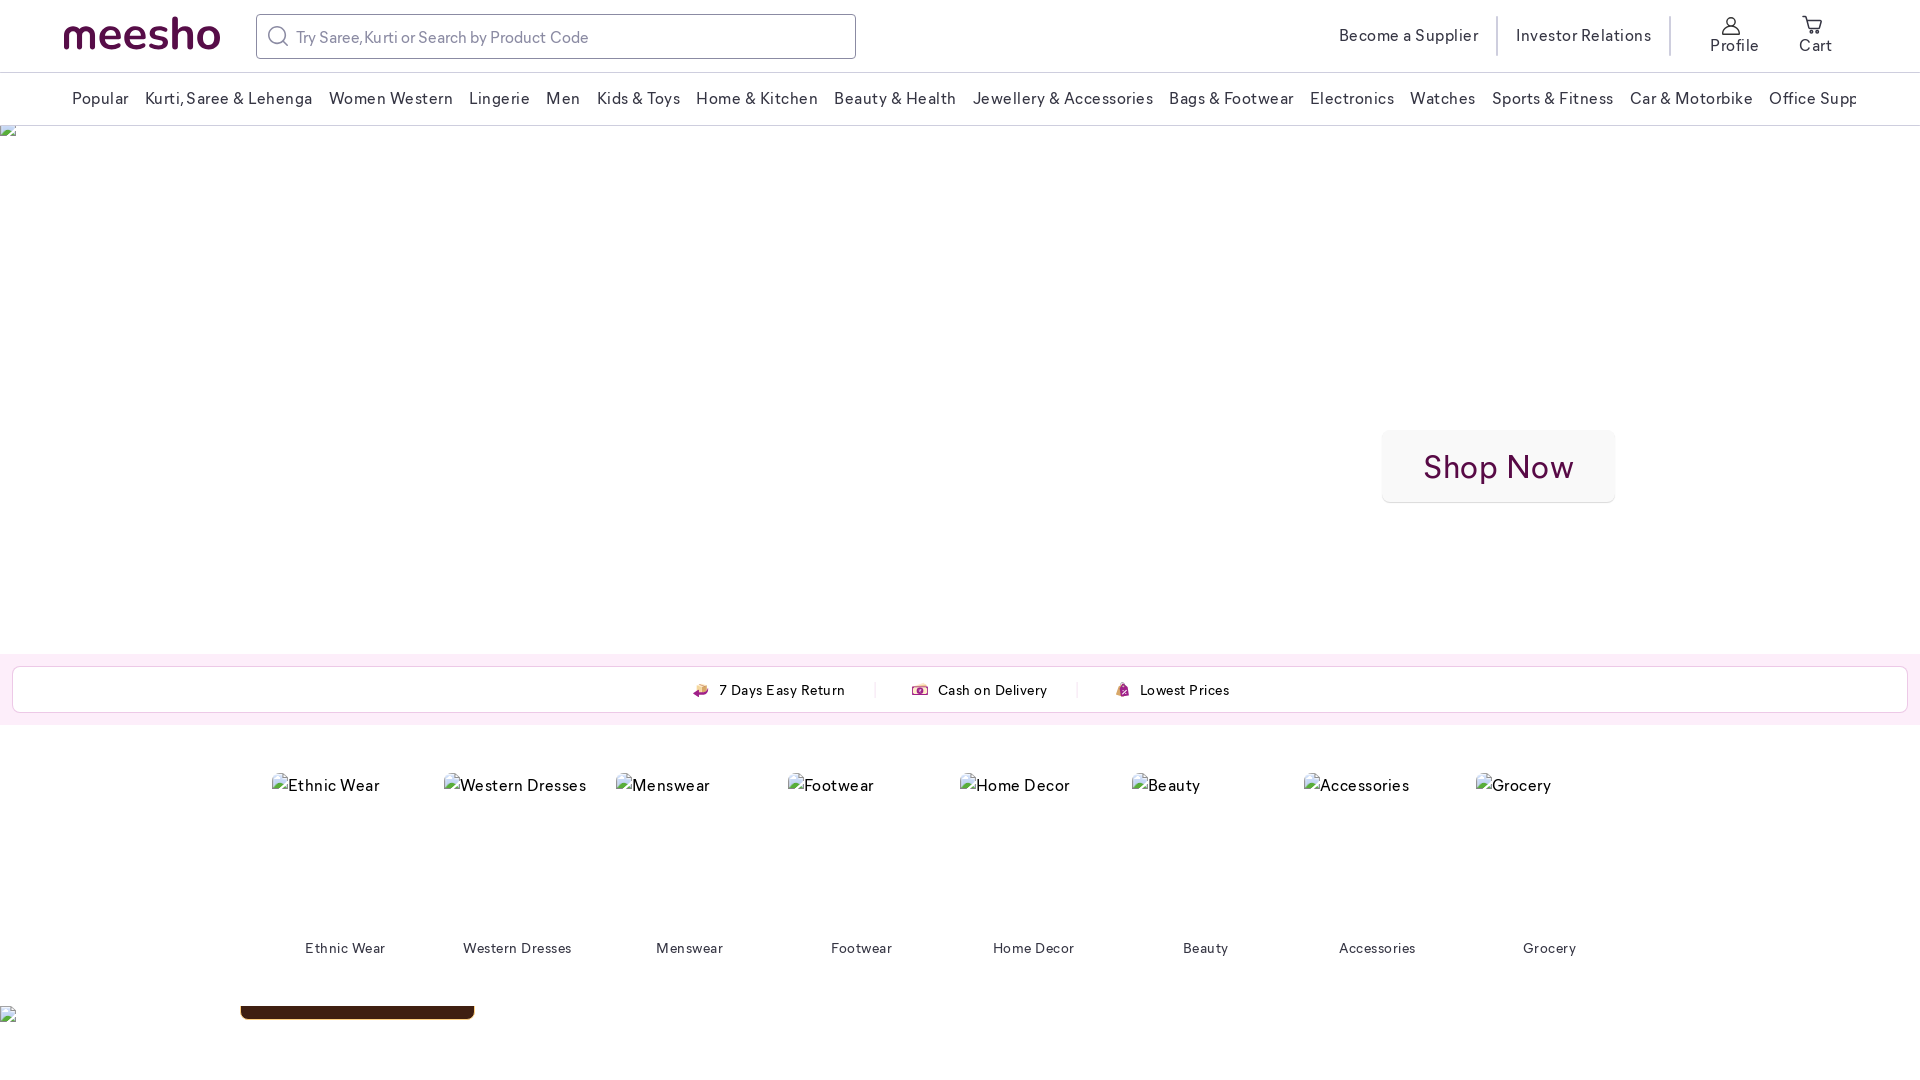